Navigates to a test automation practice blog and maximizes the browser window

Starting URL: https://testautomationpractice.blogspot.com/

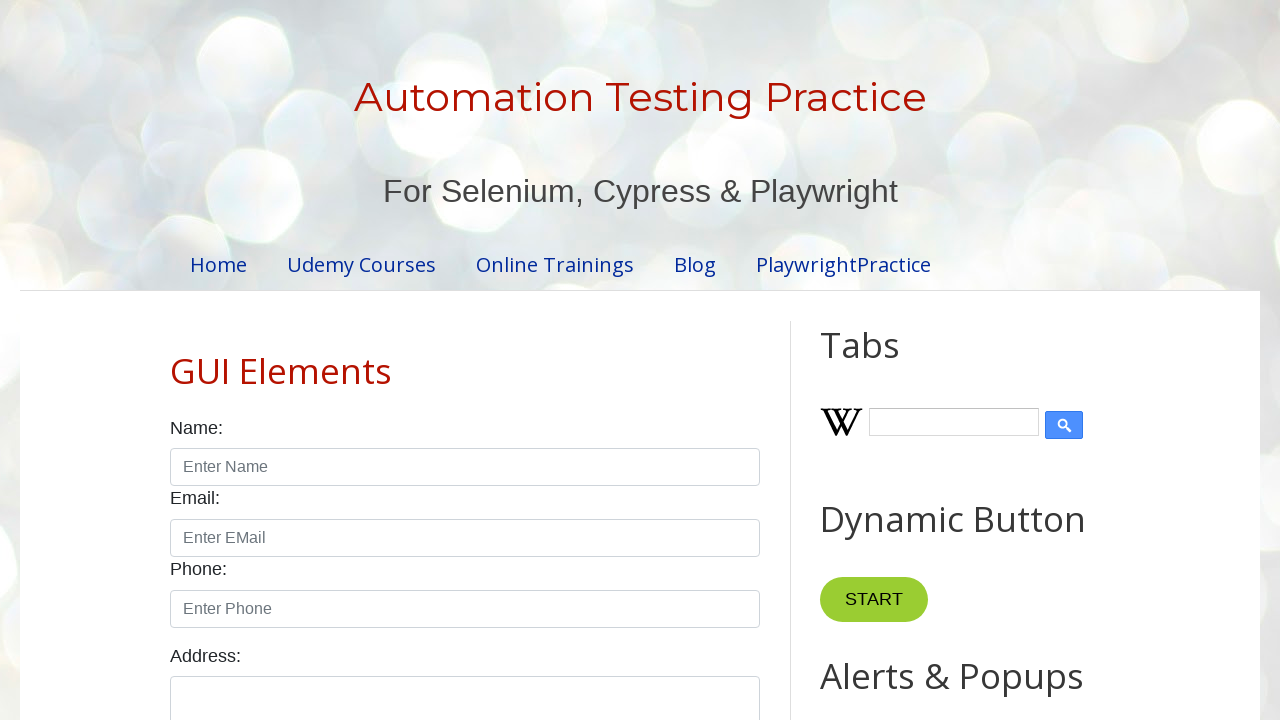

Navigated to test automation practice blog
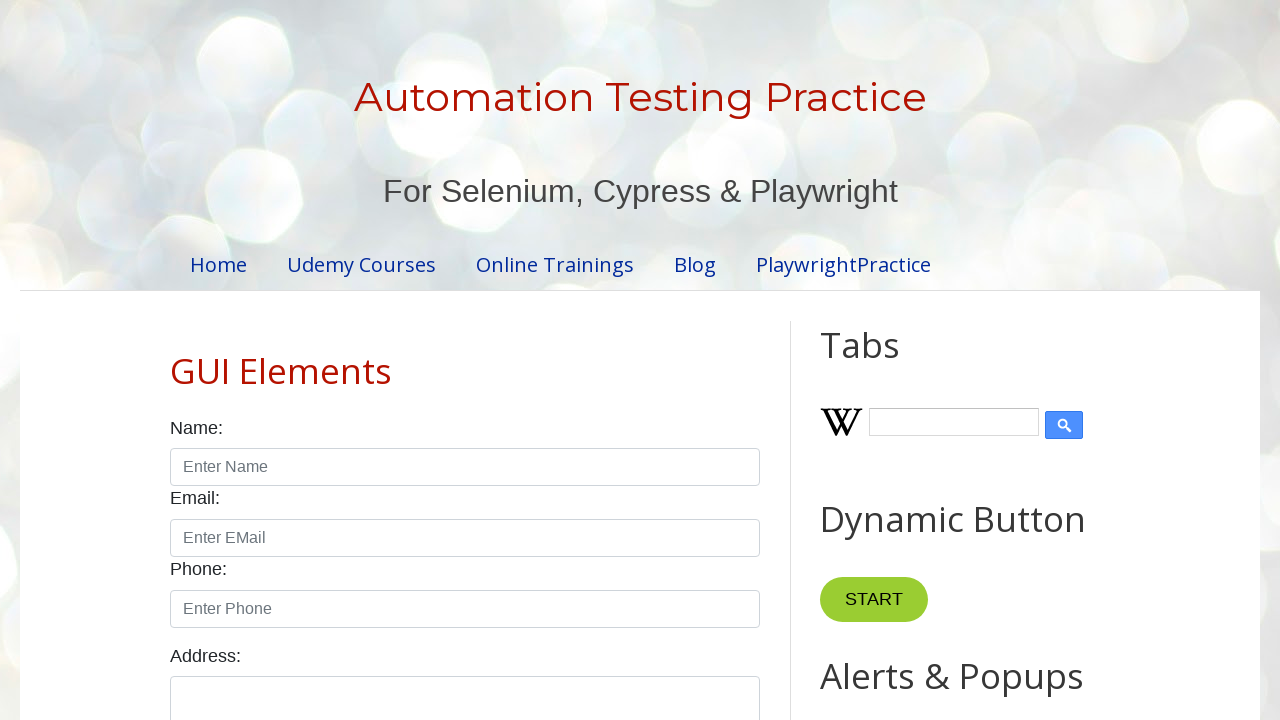

Maximized browser window to 1920x1080
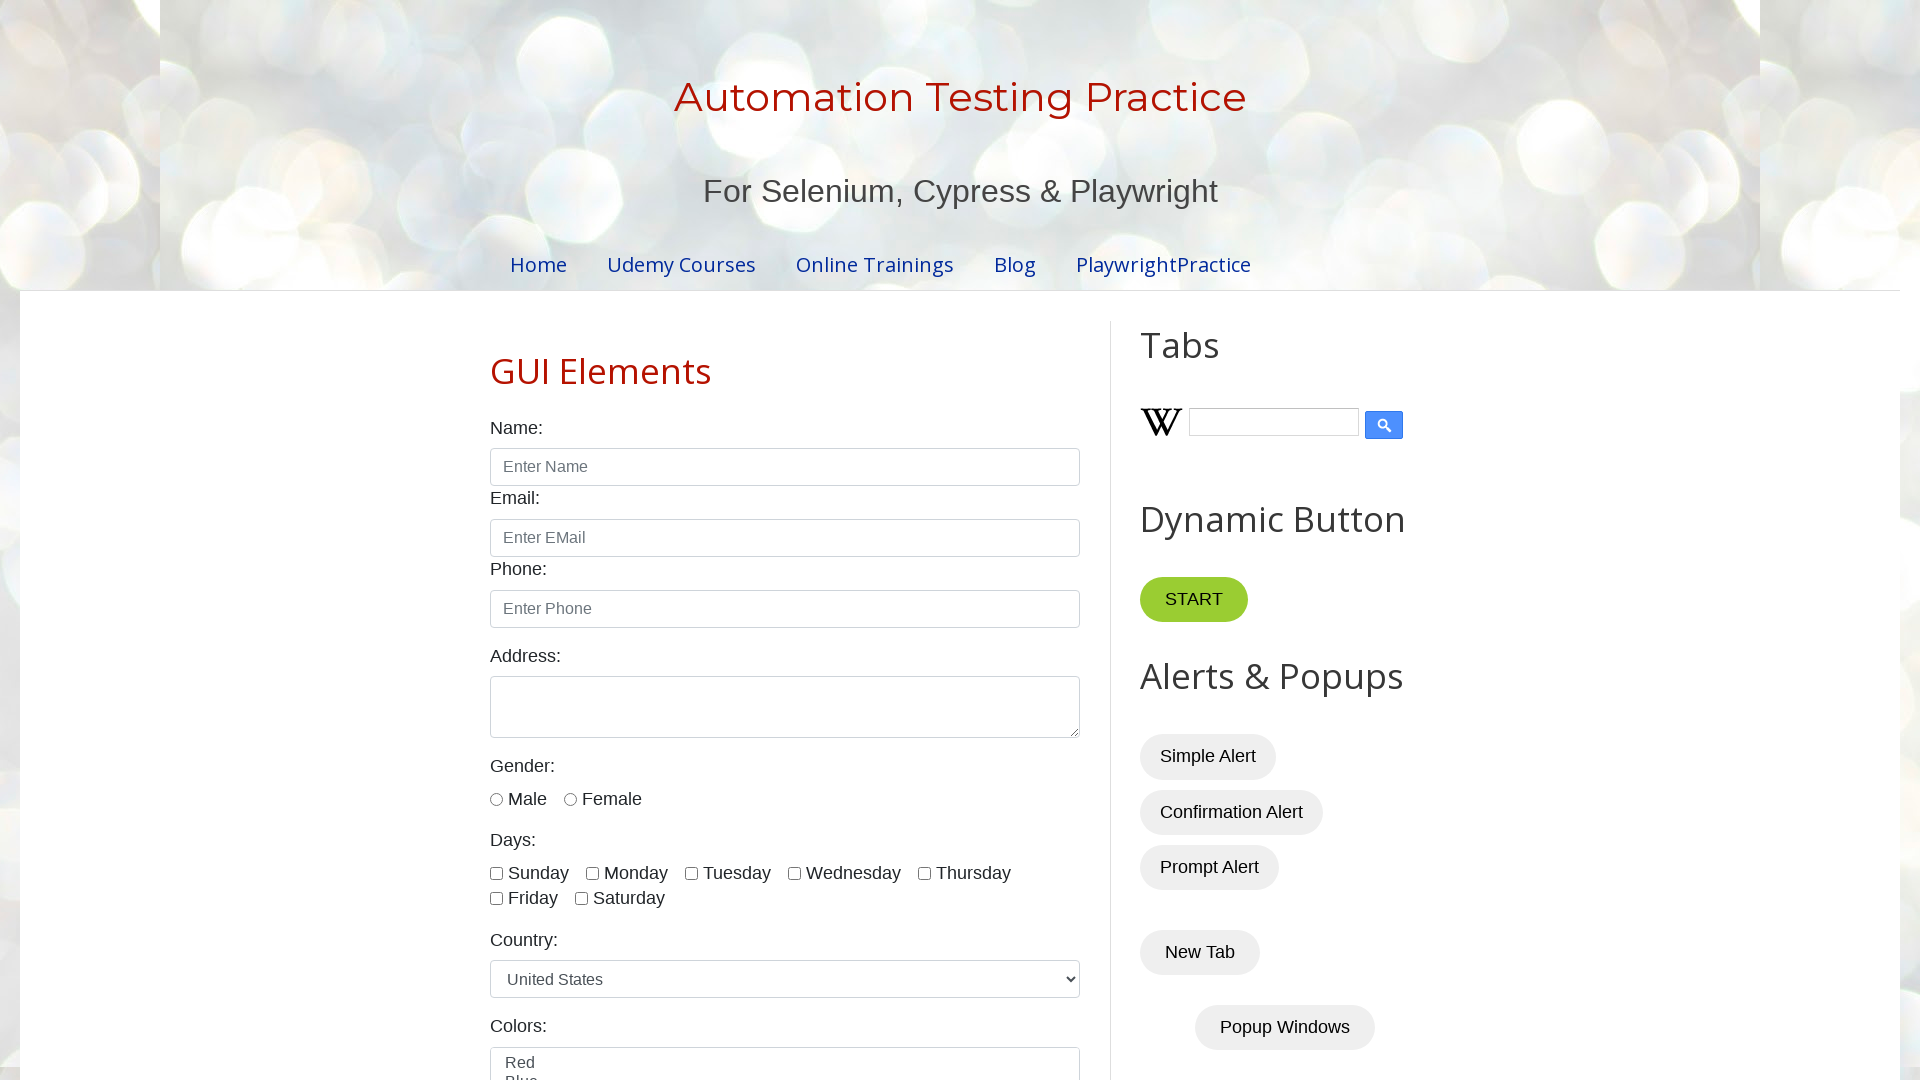

Waited 4 seconds for page to fully load
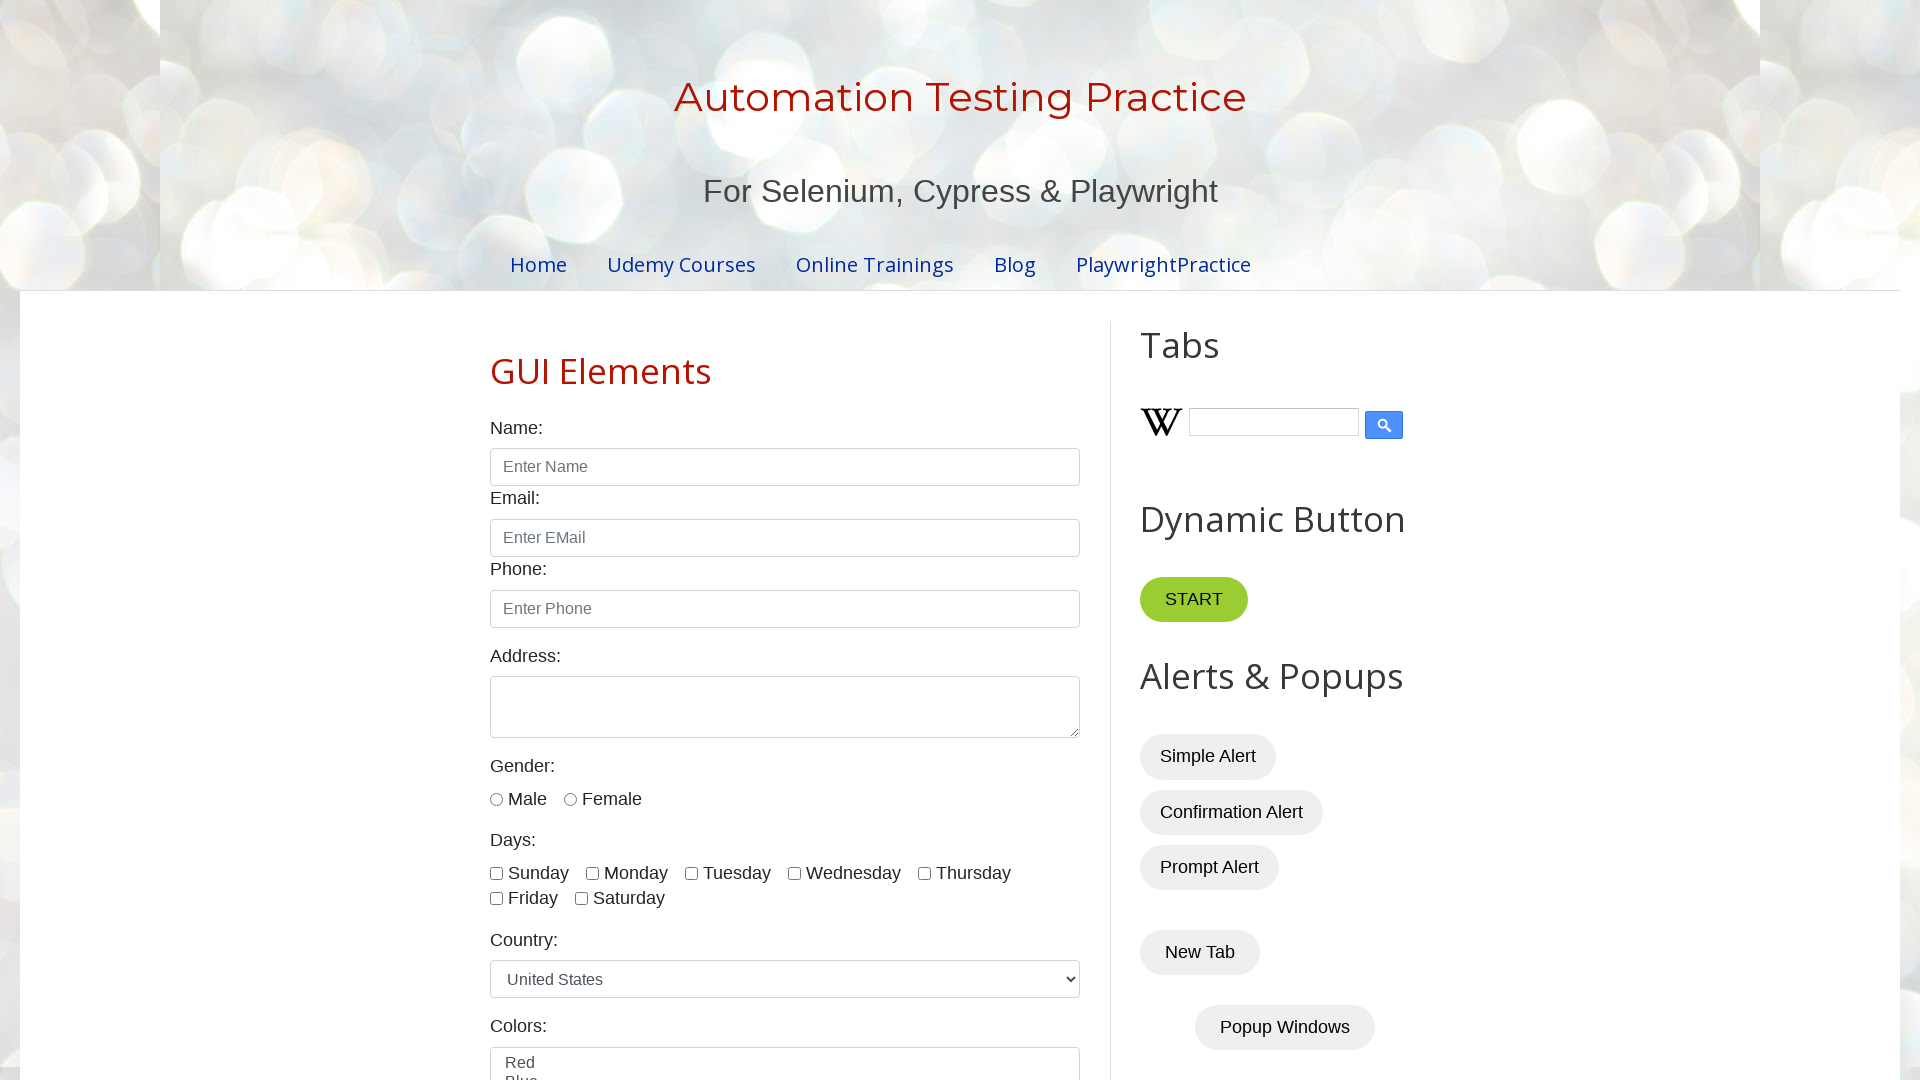

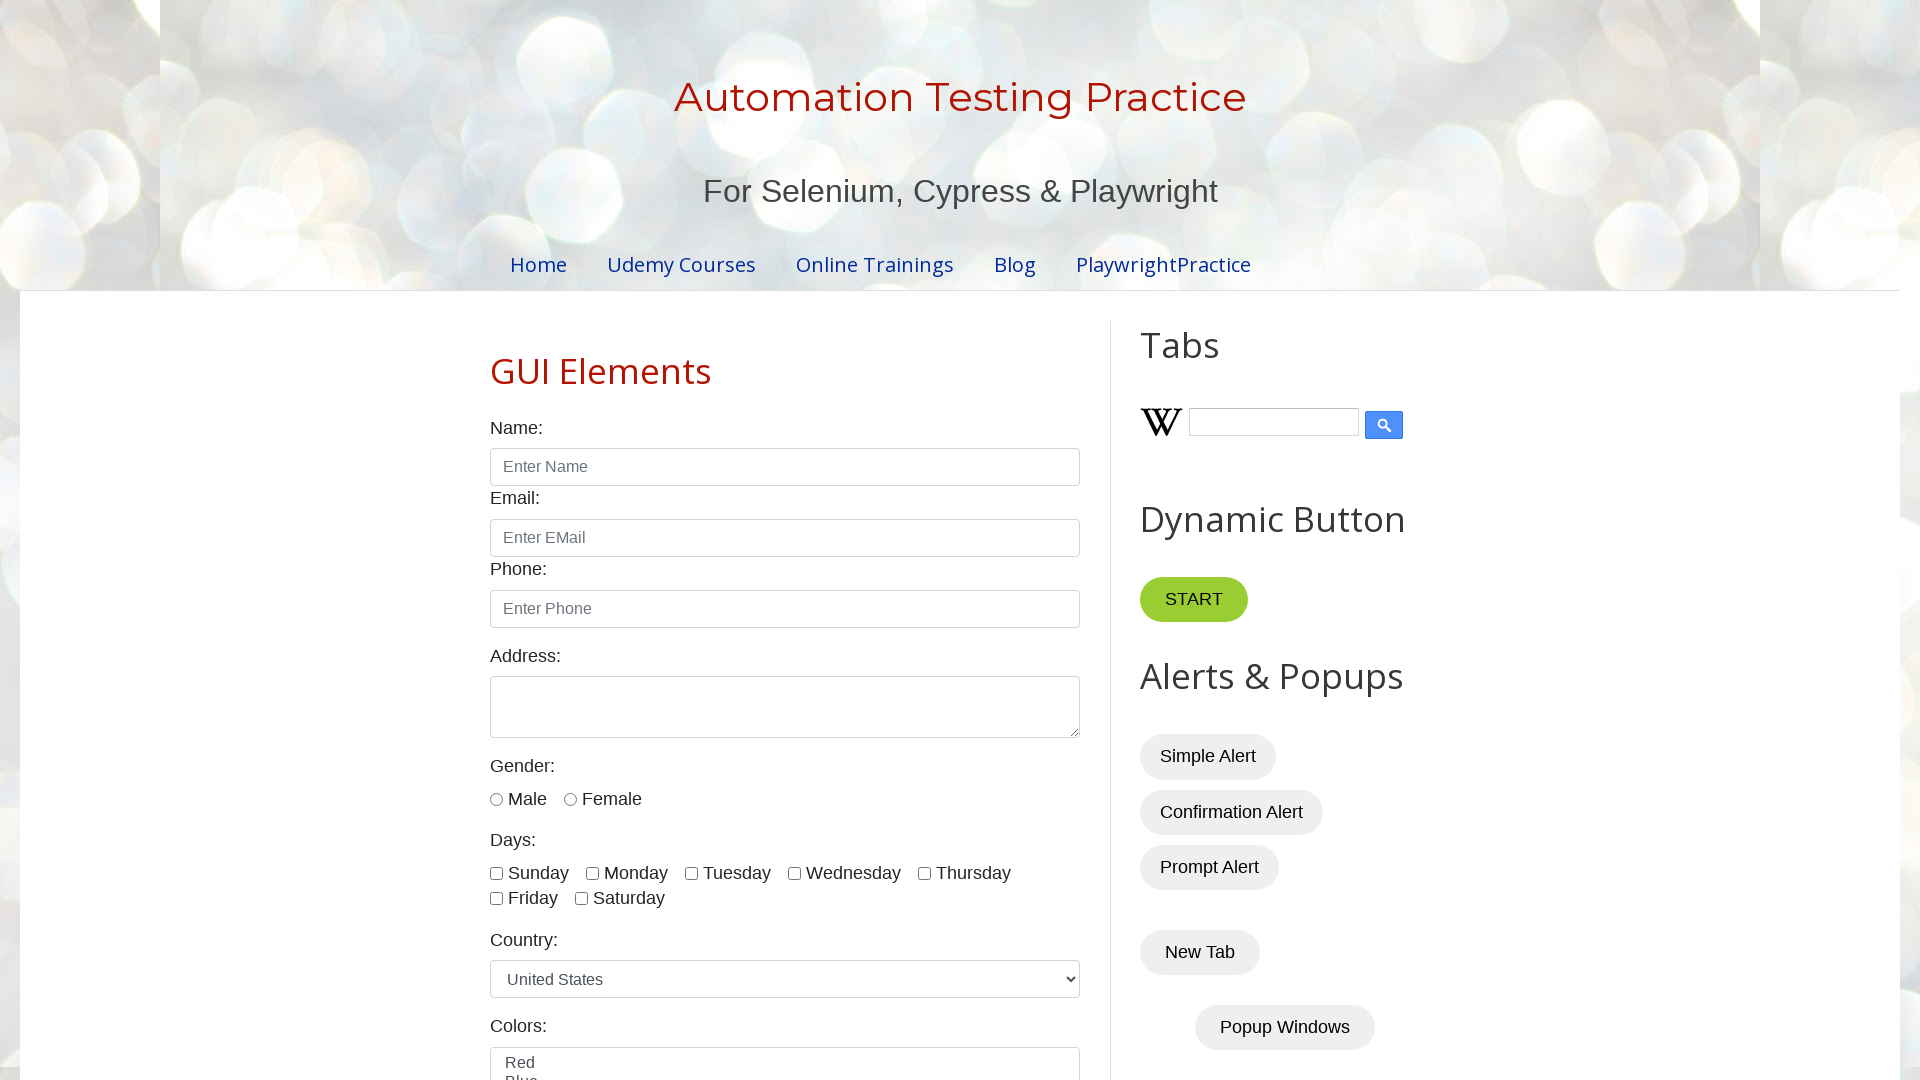